Tests clearing the complete state of all items by checking then unchecking toggle-all

Starting URL: https://demo.playwright.dev/todomvc

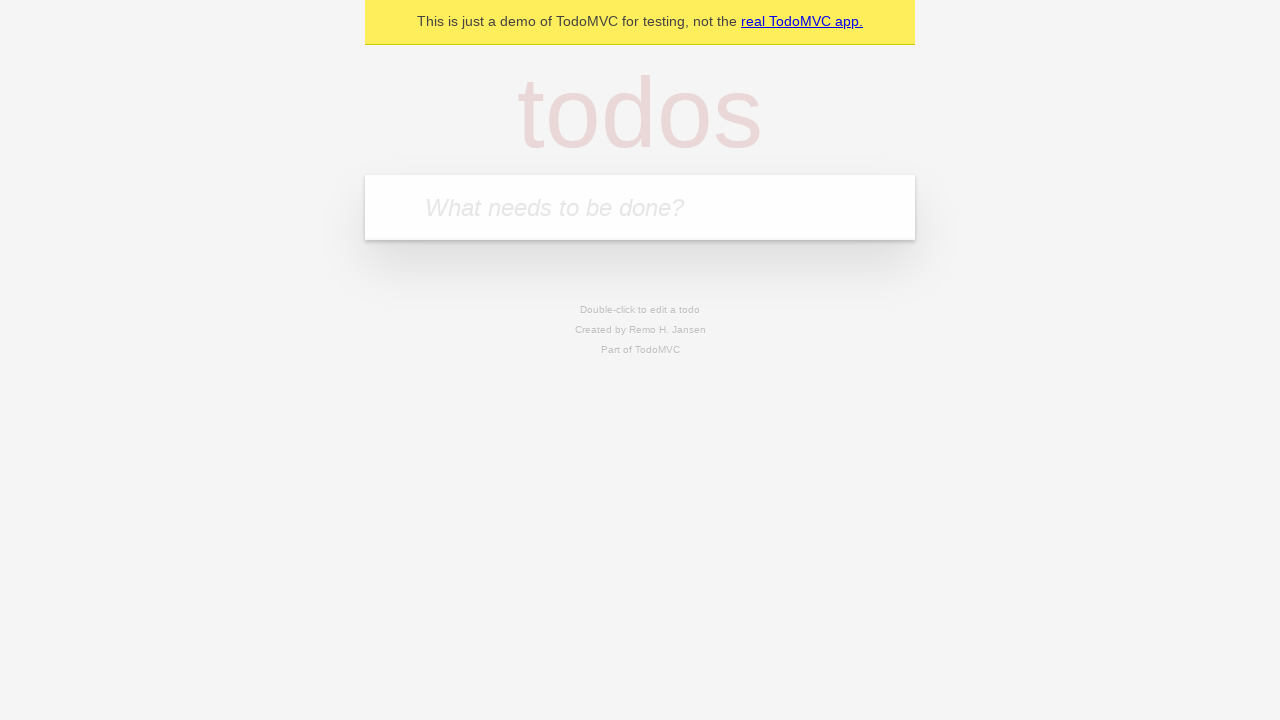

Filled new todo input with 'buy some cheese' on .new-todo
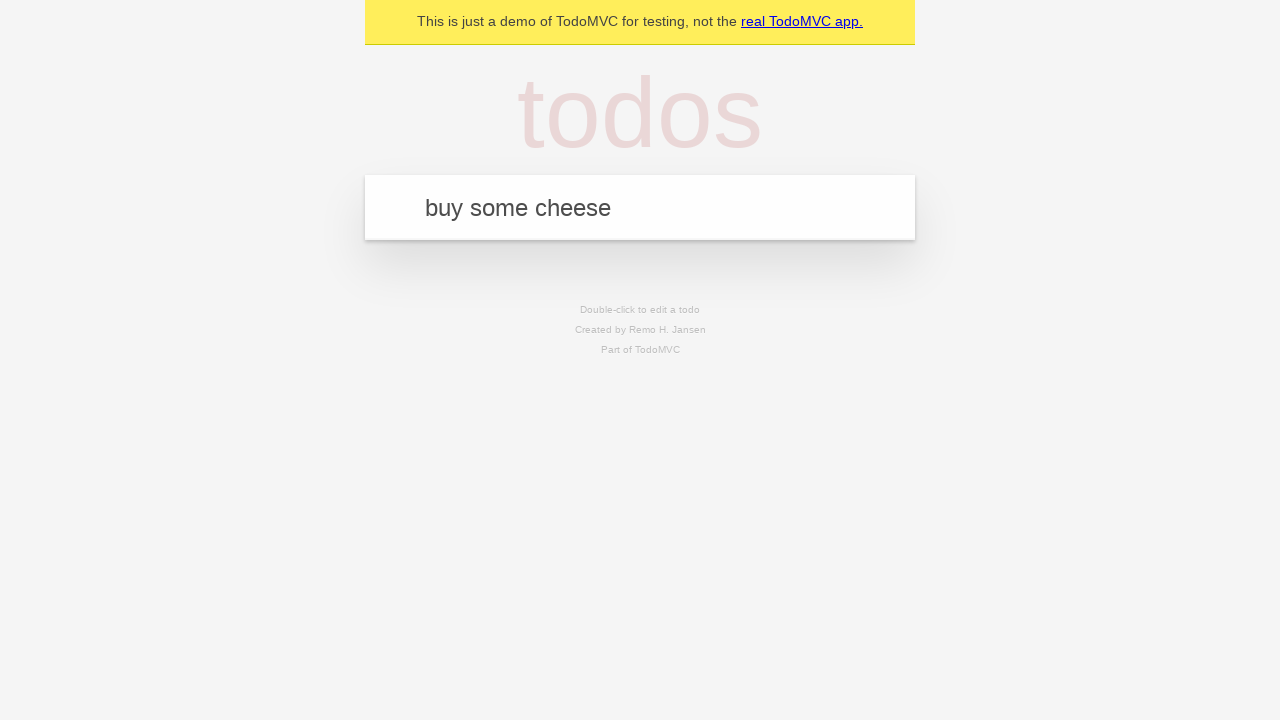

Pressed Enter to create first todo on .new-todo
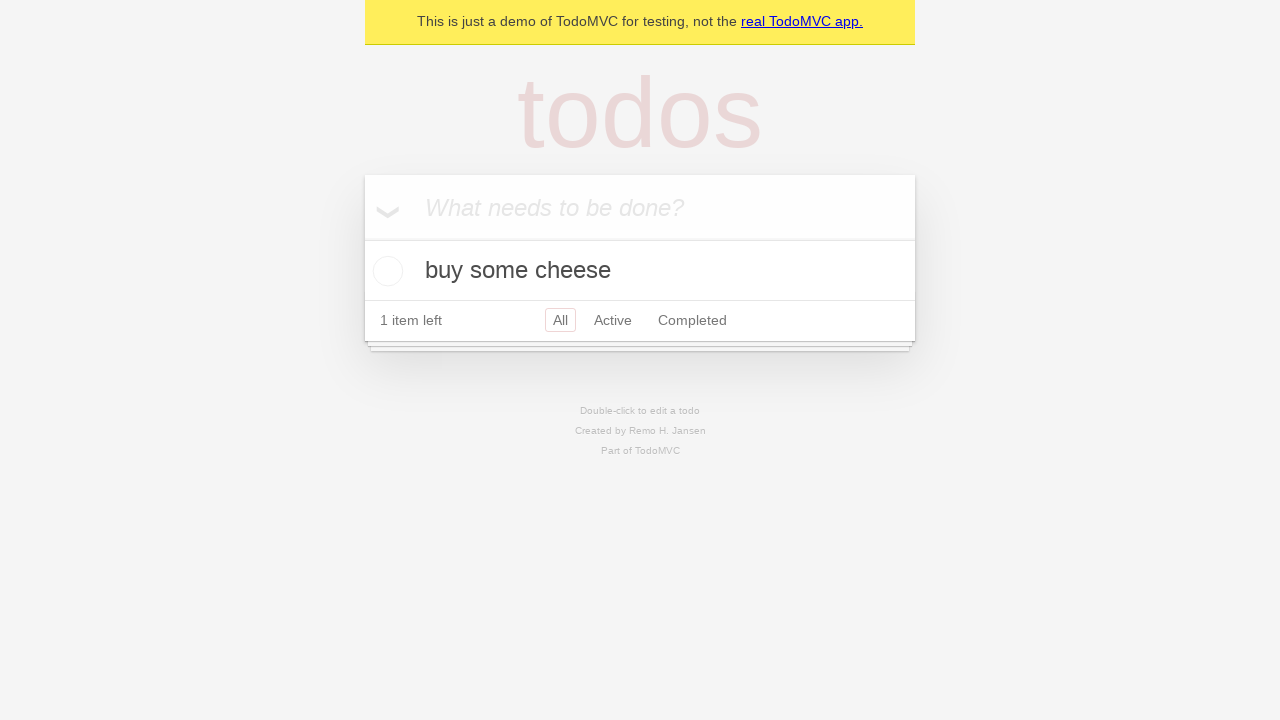

Filled new todo input with 'feed the cat' on .new-todo
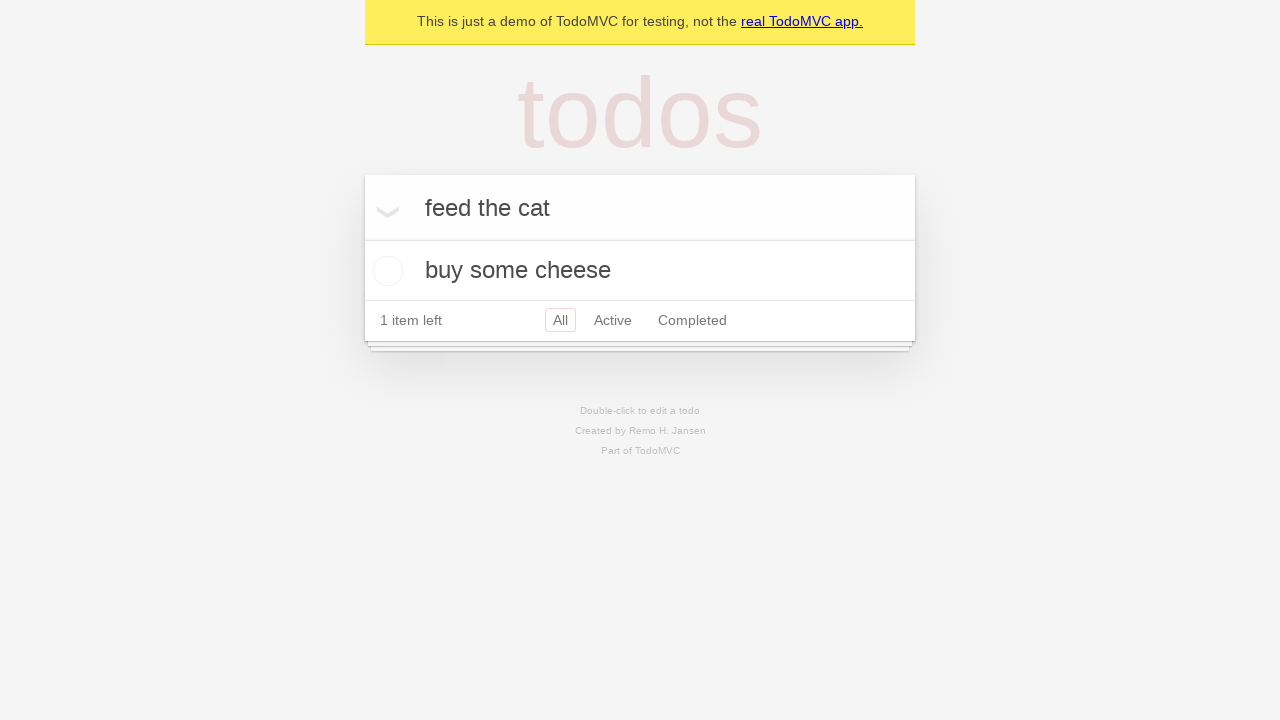

Pressed Enter to create second todo on .new-todo
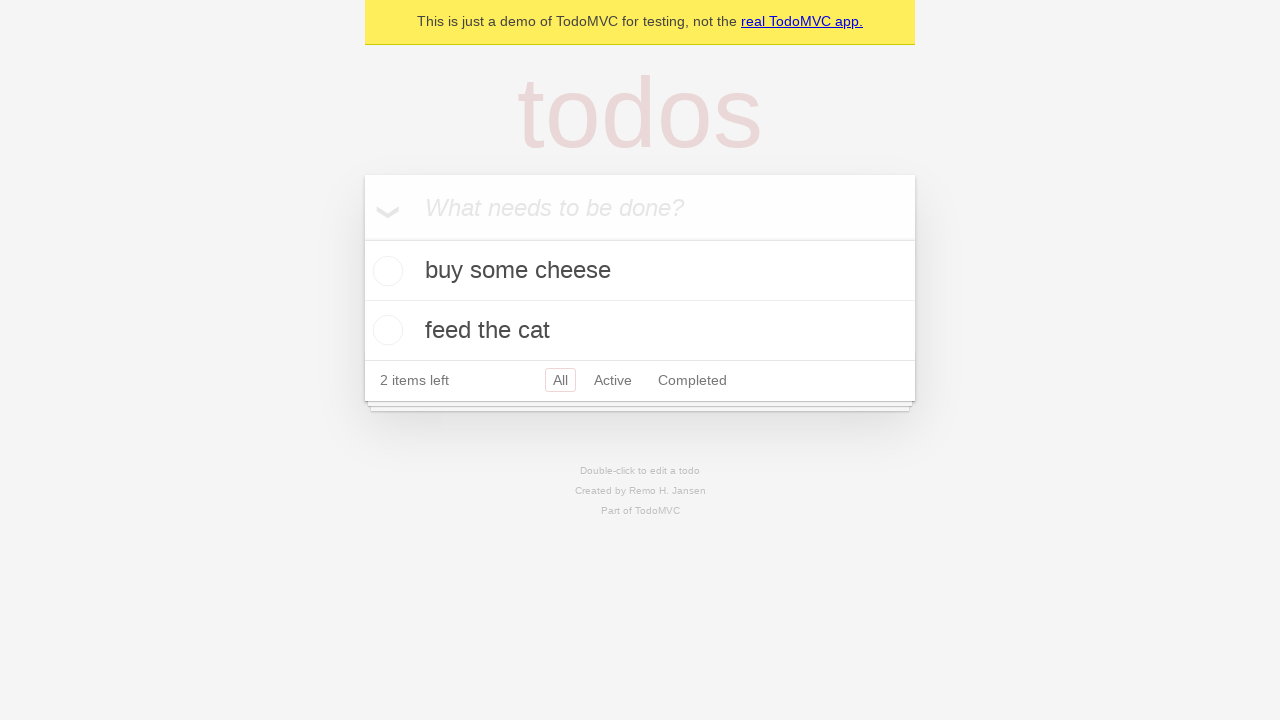

Filled new todo input with 'book a doctors appointment' on .new-todo
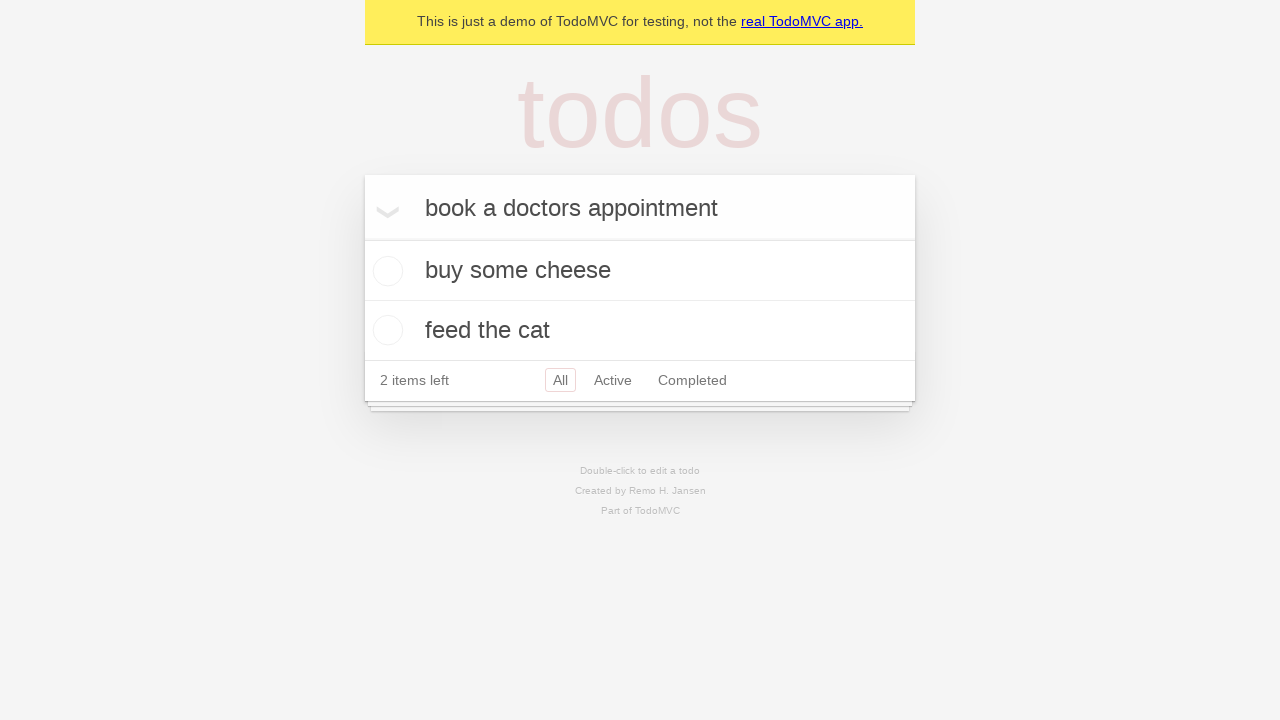

Pressed Enter to create third todo on .new-todo
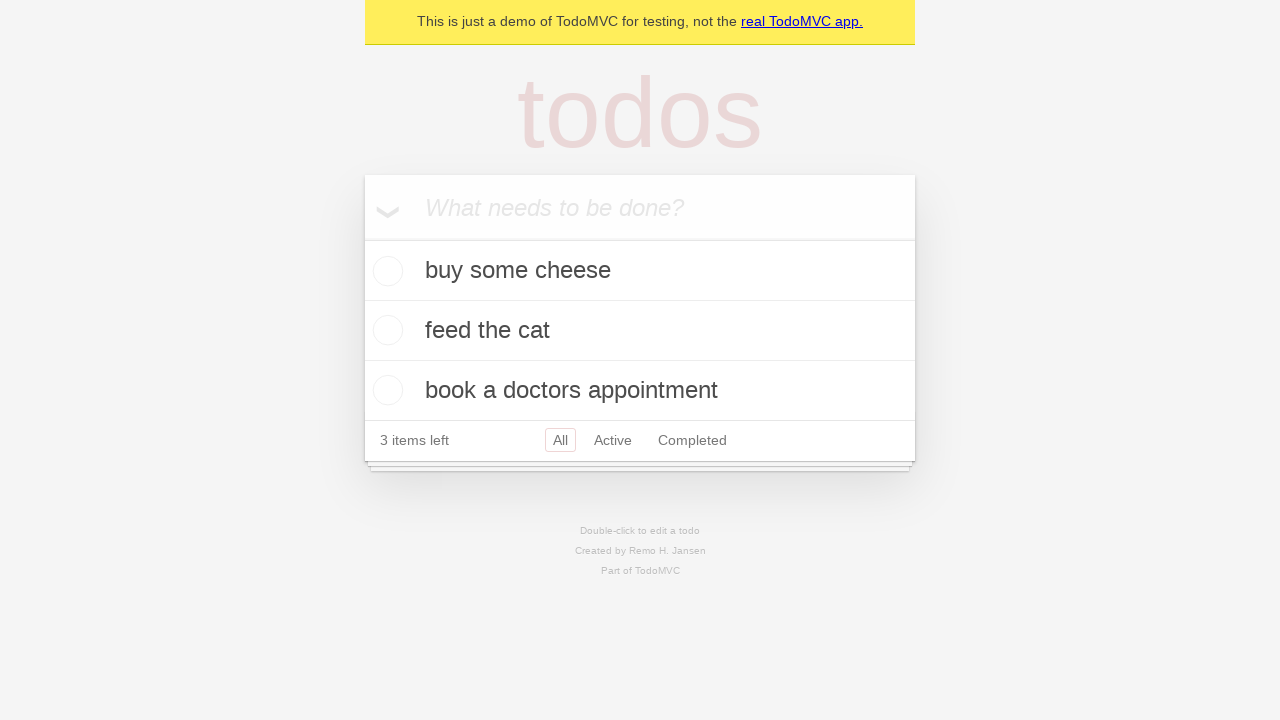

Checked toggle-all to mark all todos as complete at (362, 238) on .toggle-all
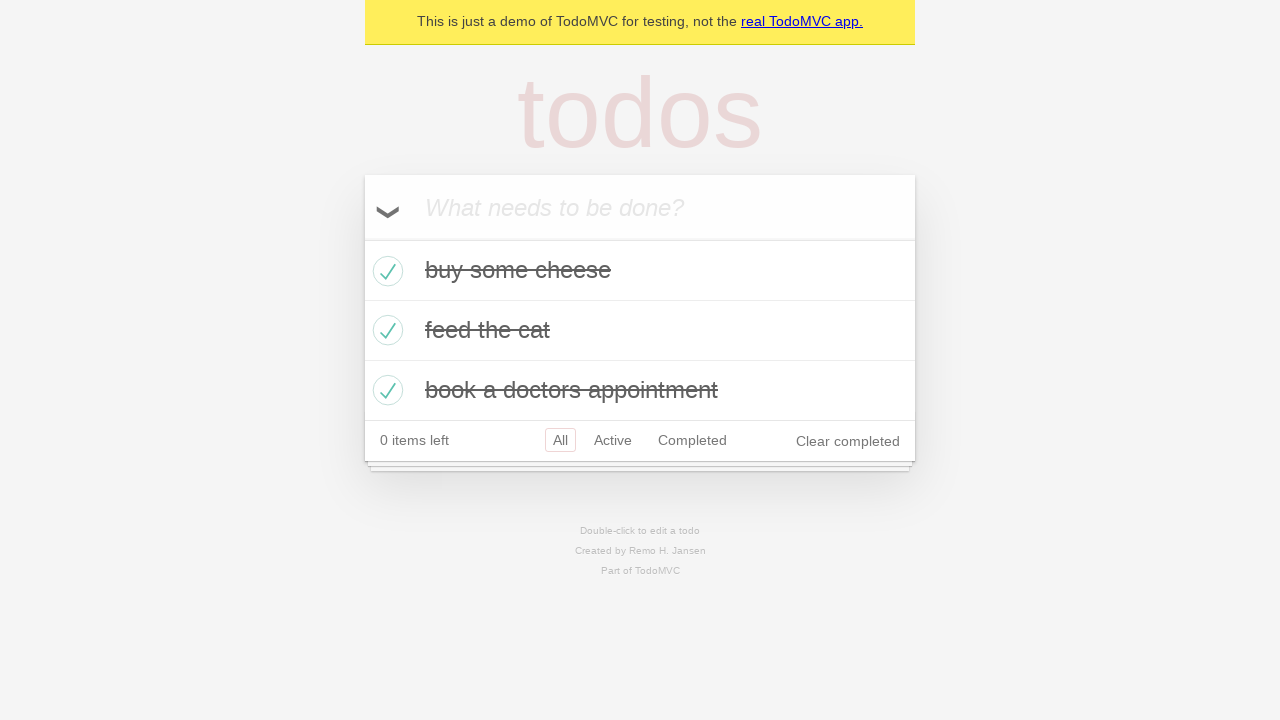

Unchecked toggle-all to mark all todos as incomplete at (362, 238) on .toggle-all
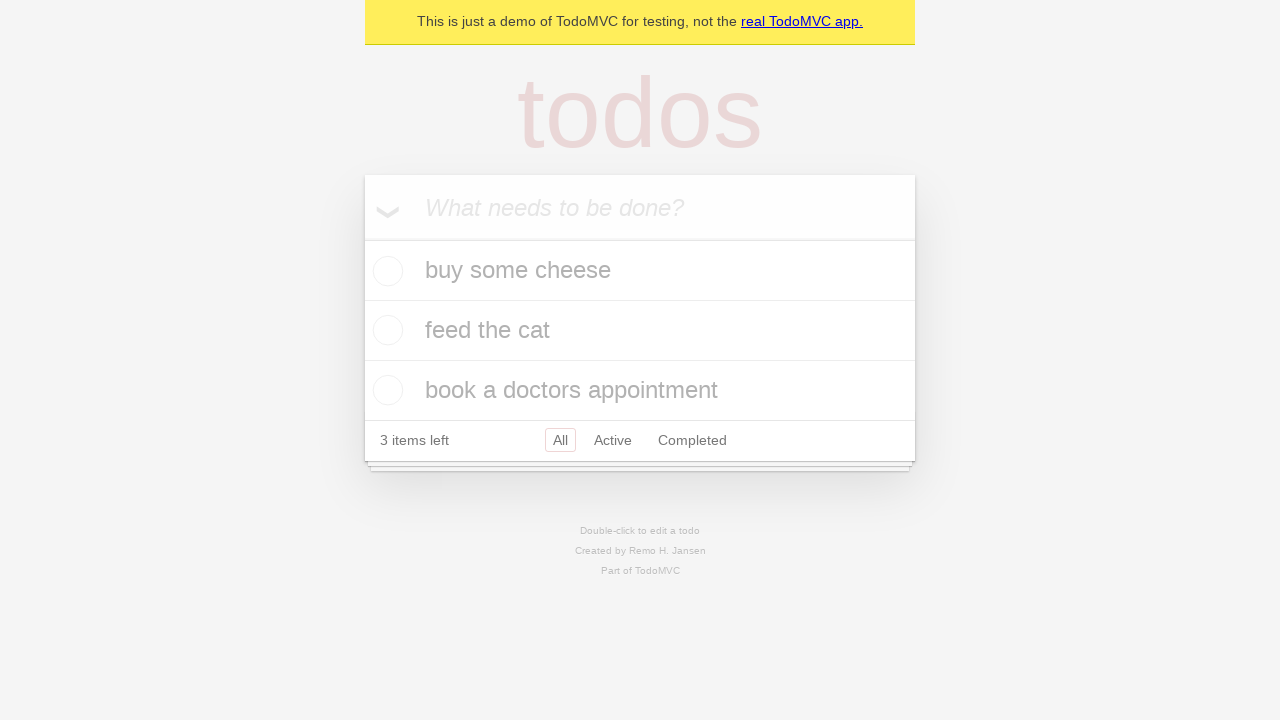

Verified todo list items are present and visible
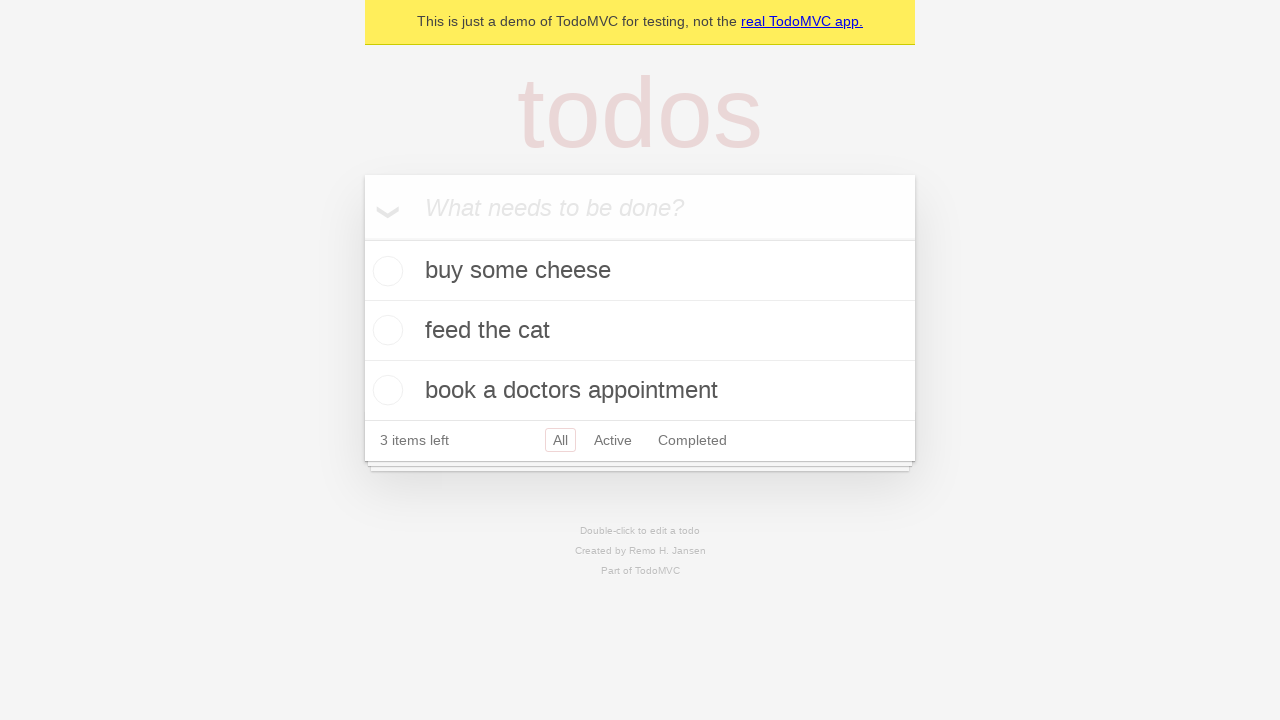

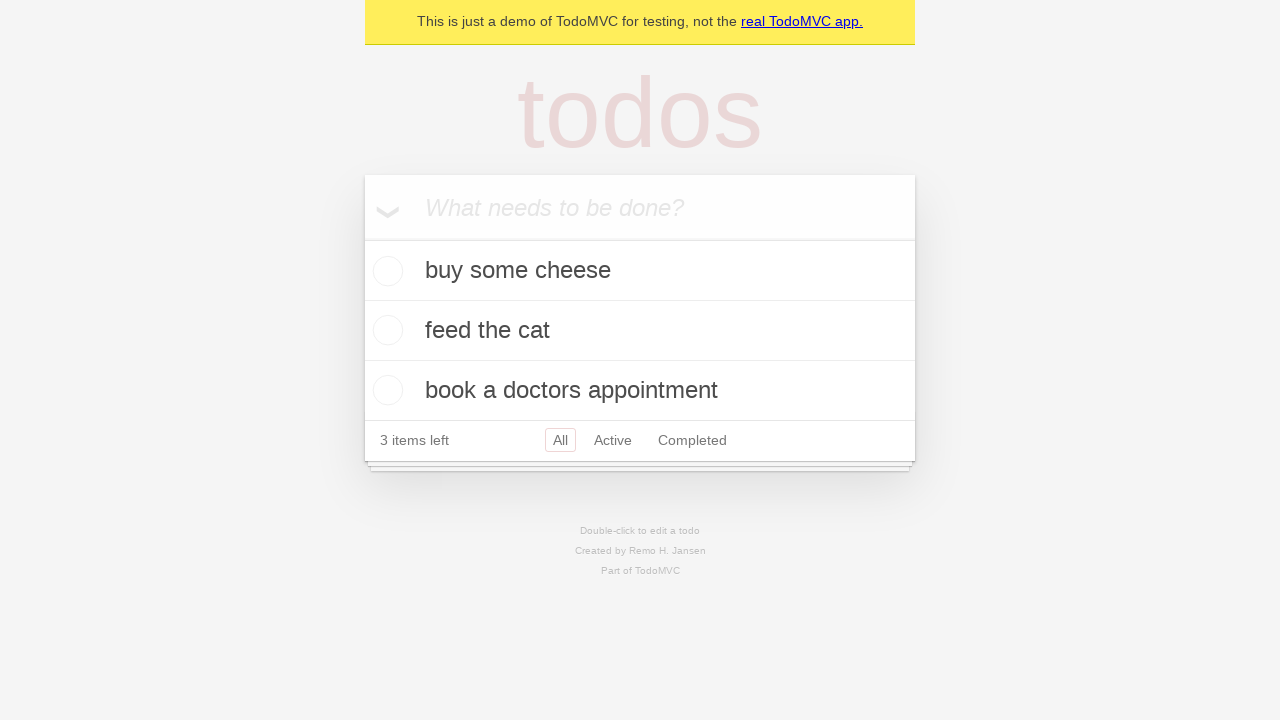